Tests the search functionality on Python.org by entering a search query and submitting the form

Starting URL: https://python.org

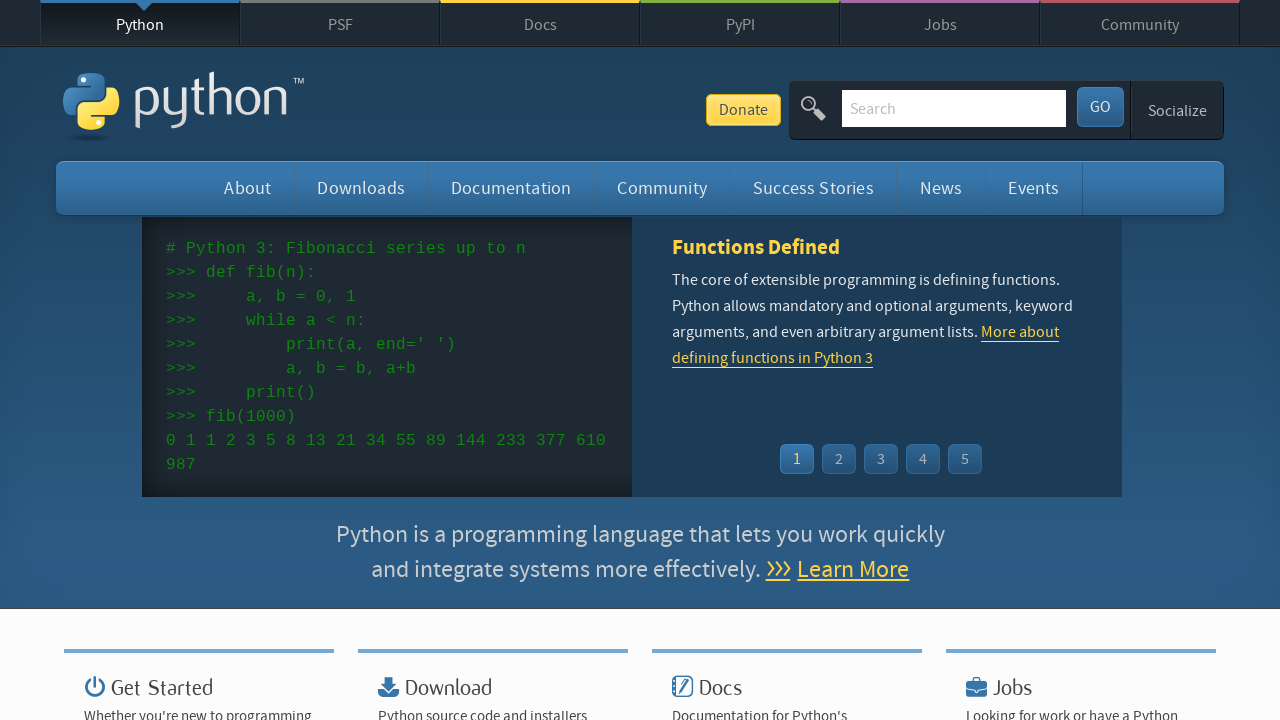

Cleared the search input field on input[name='q']
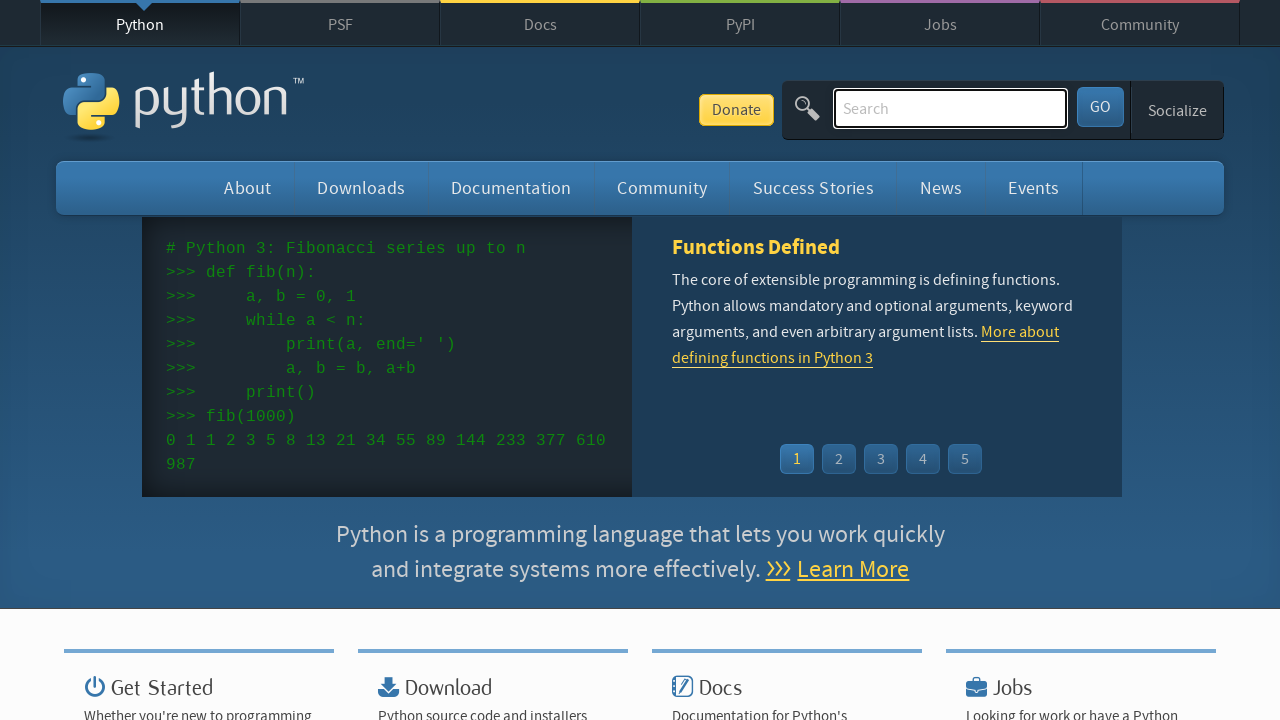

Filled search field with 'getting started with python' on input[name='q']
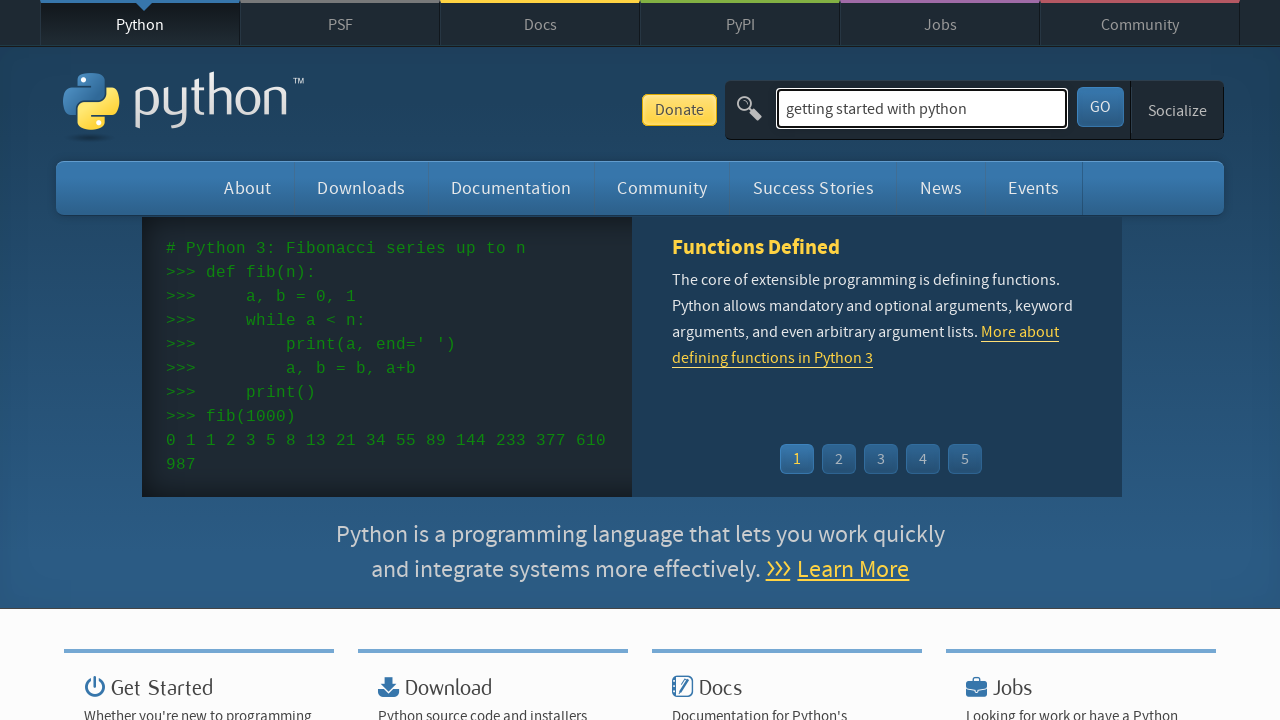

Pressed Enter to submit the search form on input[name='q']
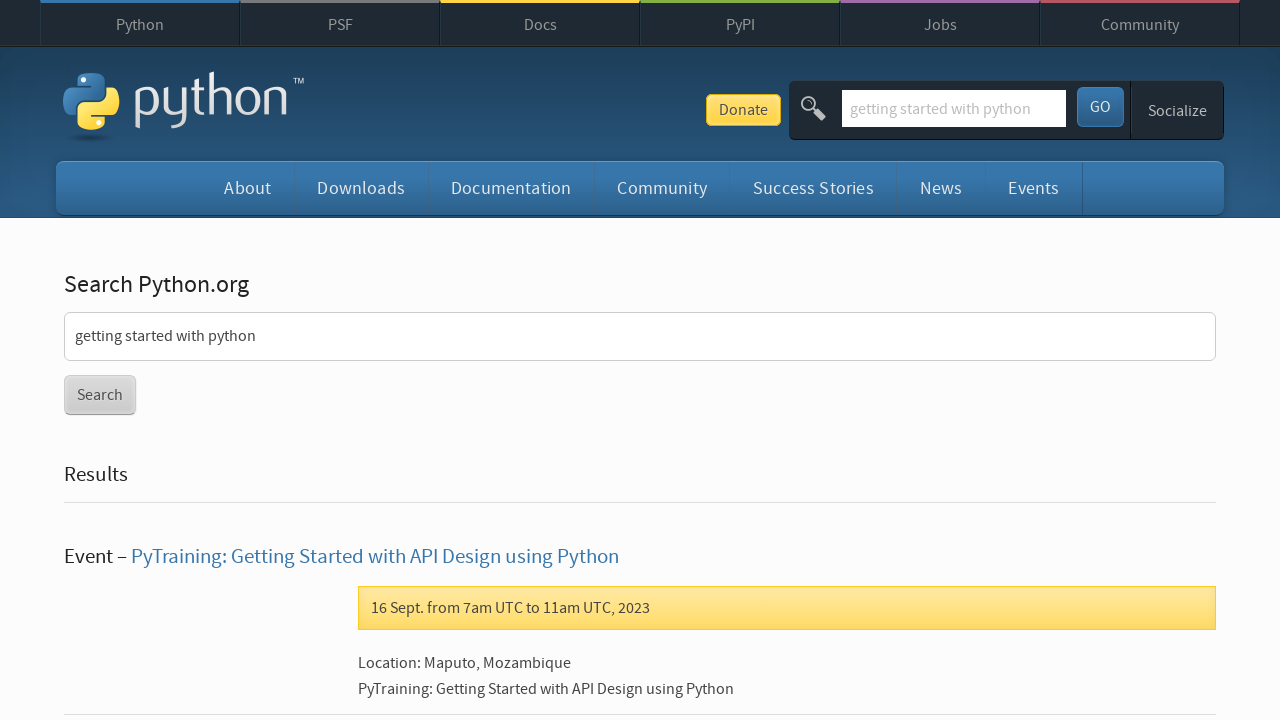

Search results page loaded with networkidle state
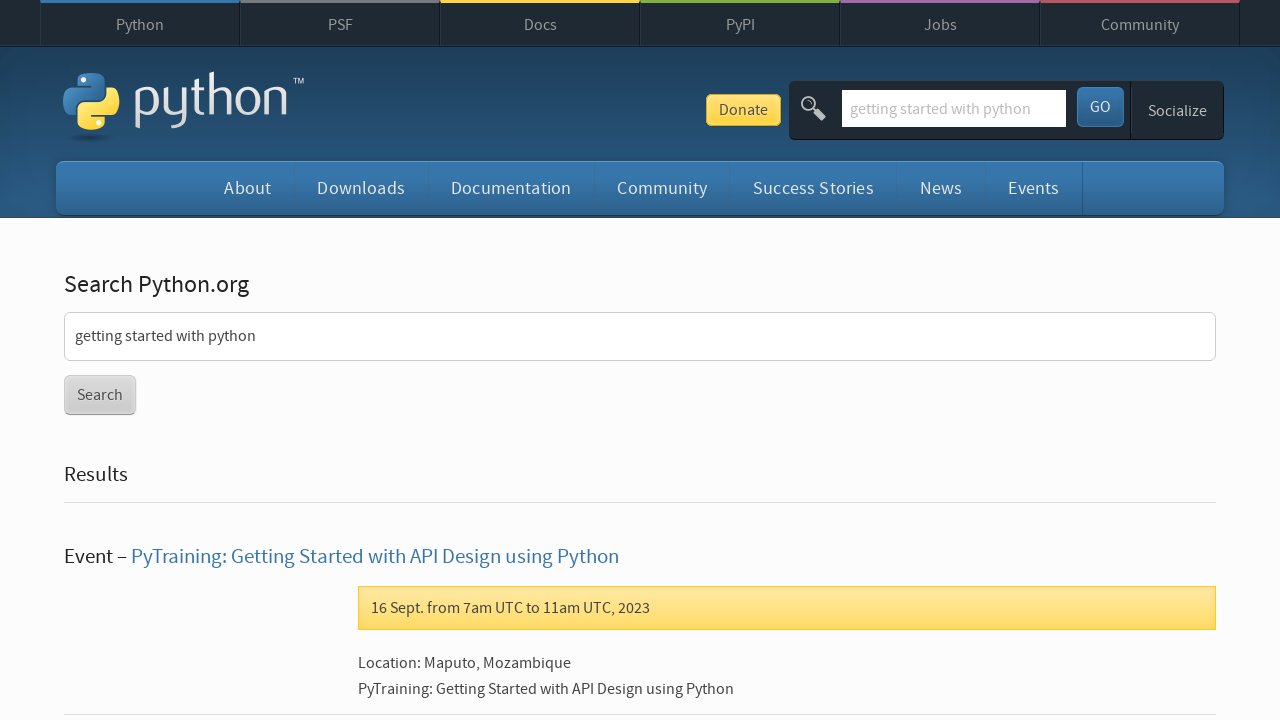

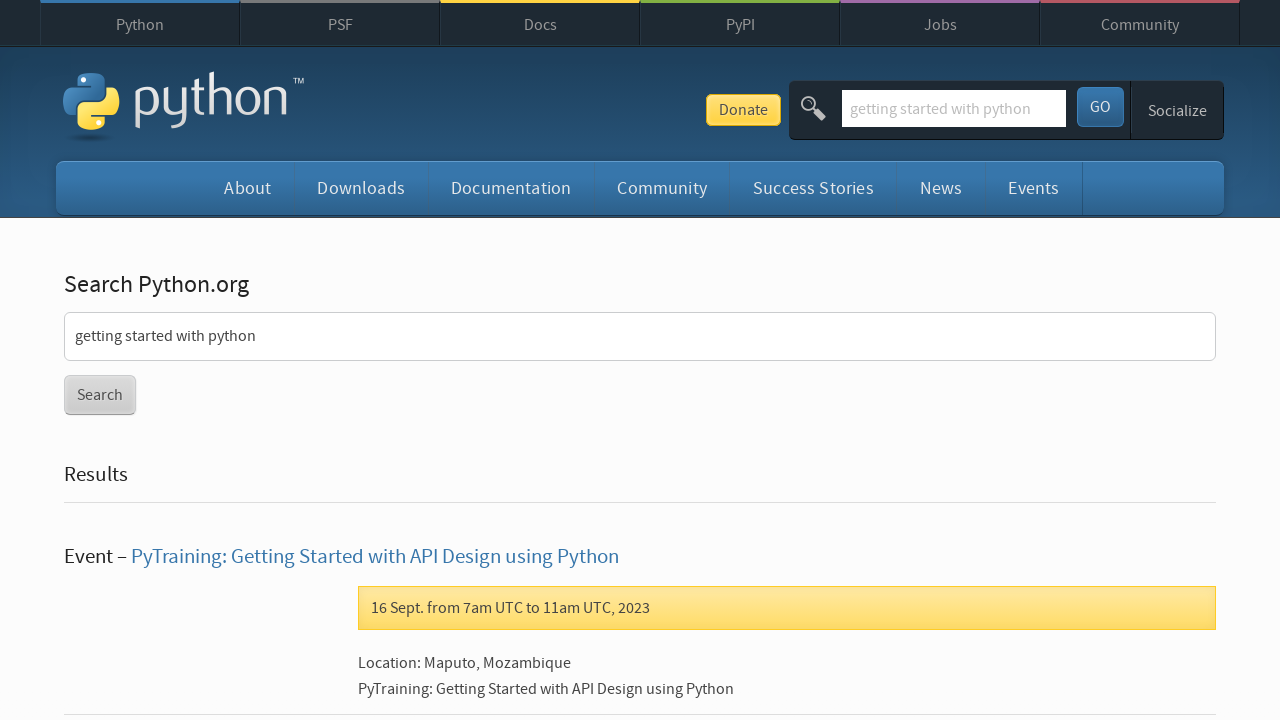